Completes a math quiz by reading a value from the page, calculating the answer using a logarithmic formula, filling in the result, checking required checkboxes, and submitting the form.

Starting URL: http://suninjuly.github.io/math.html

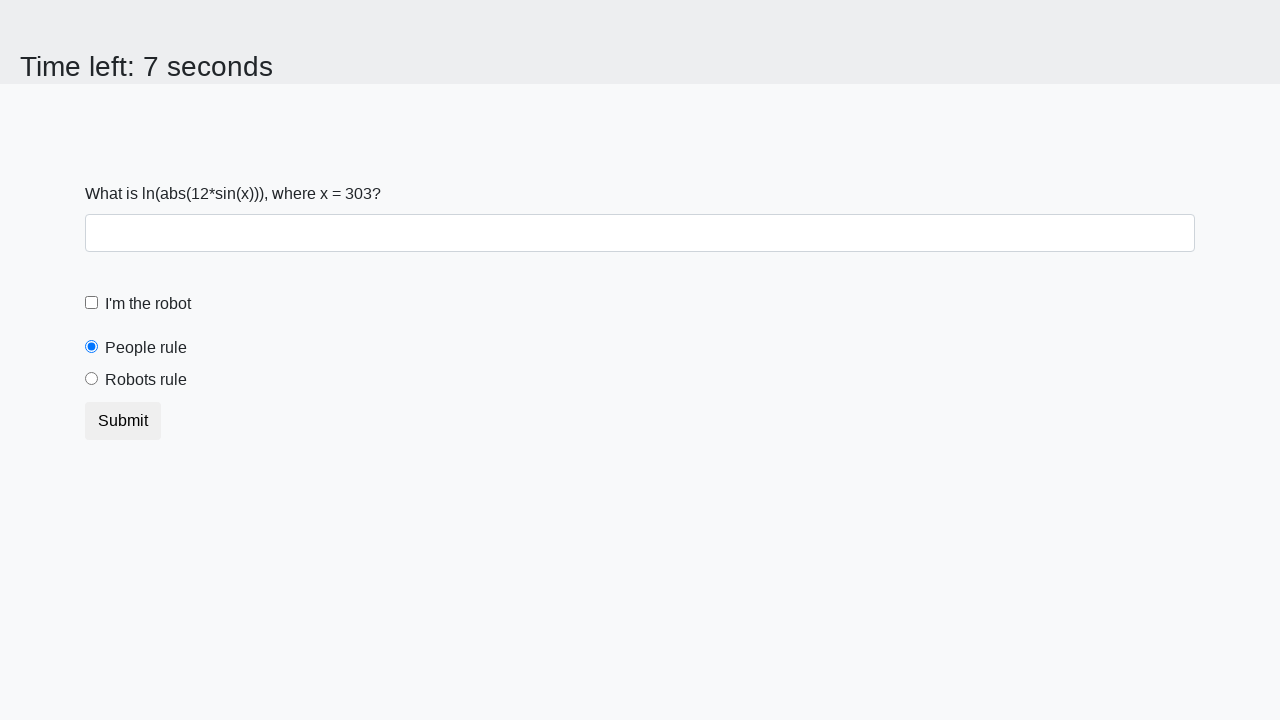

Located the x value element on the math quiz page
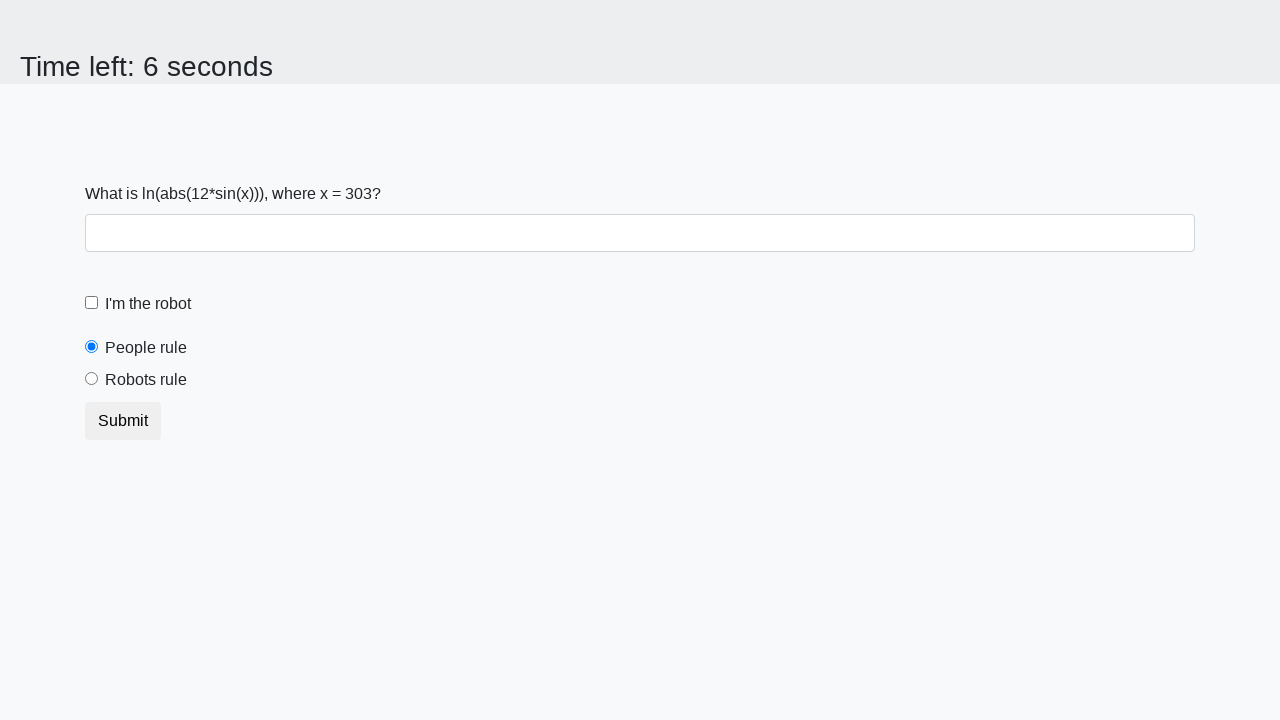

Read x value from page: 303
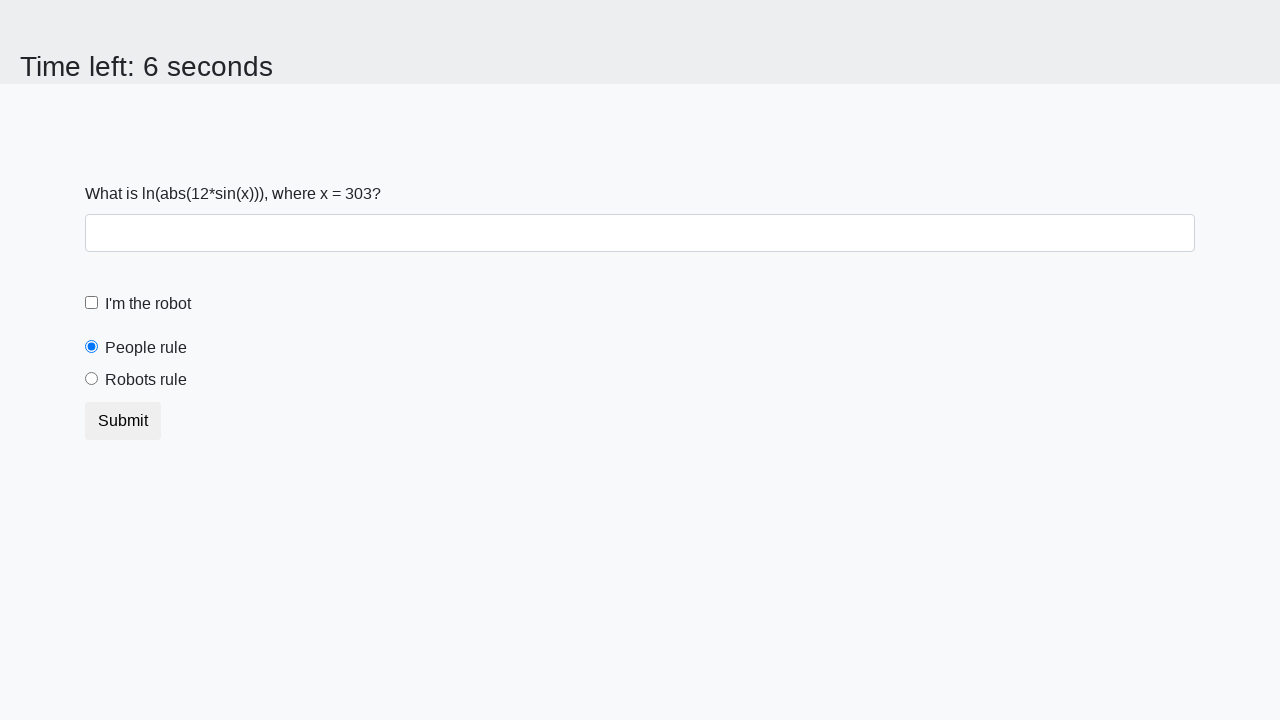

Calculated logarithmic answer using formula log(|12*sin(x)|): 2.471449005387444
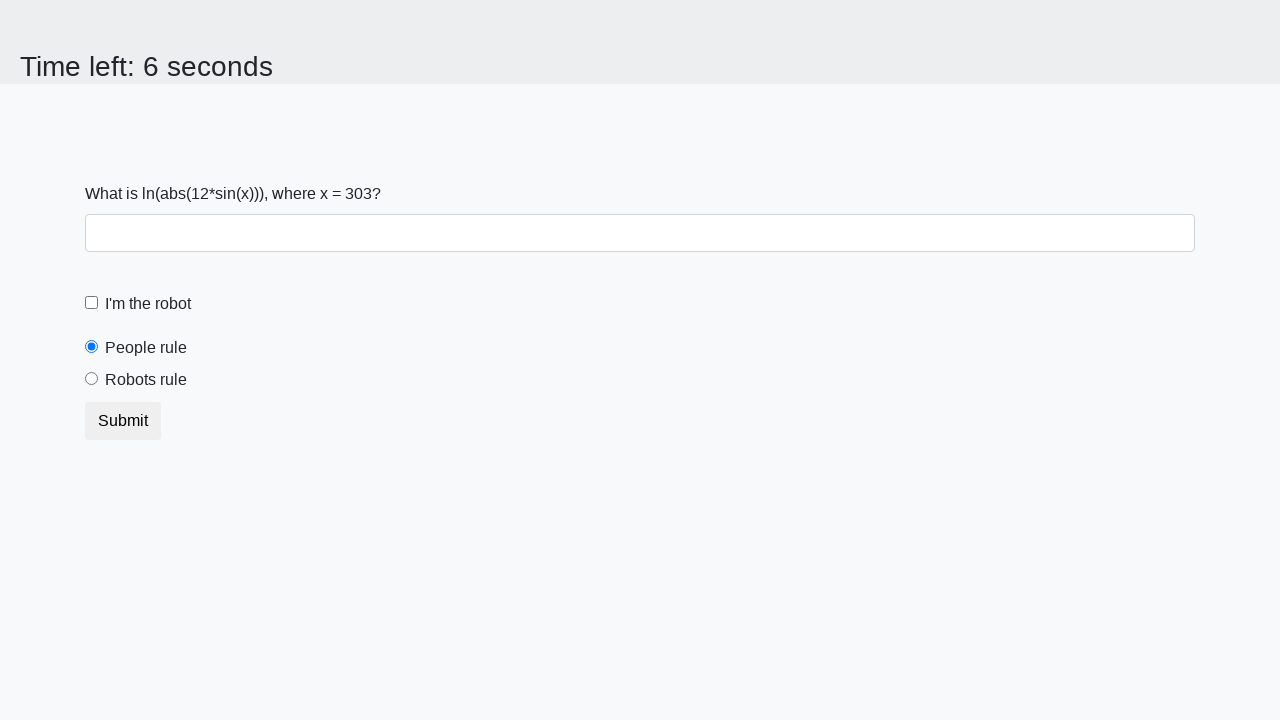

Filled in the calculated answer in the answer field on #answer.form-control
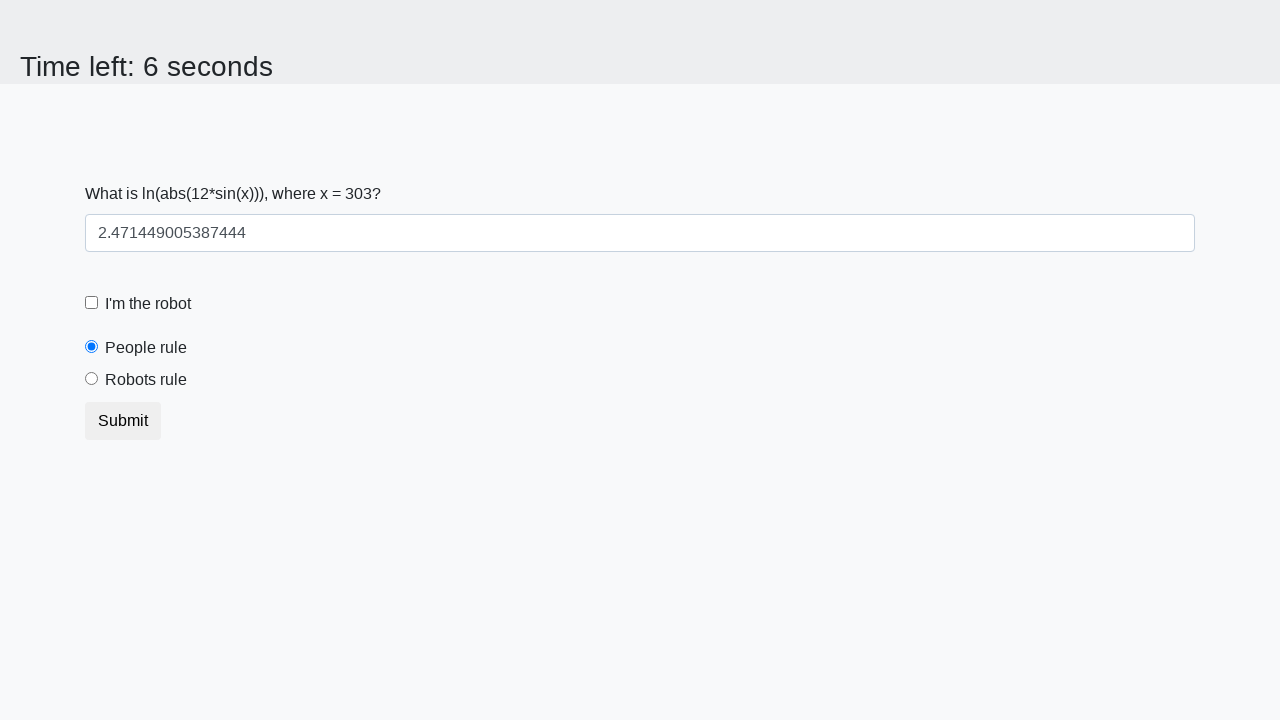

Checked the robot checkbox at (148, 304) on [for='robotCheckbox']
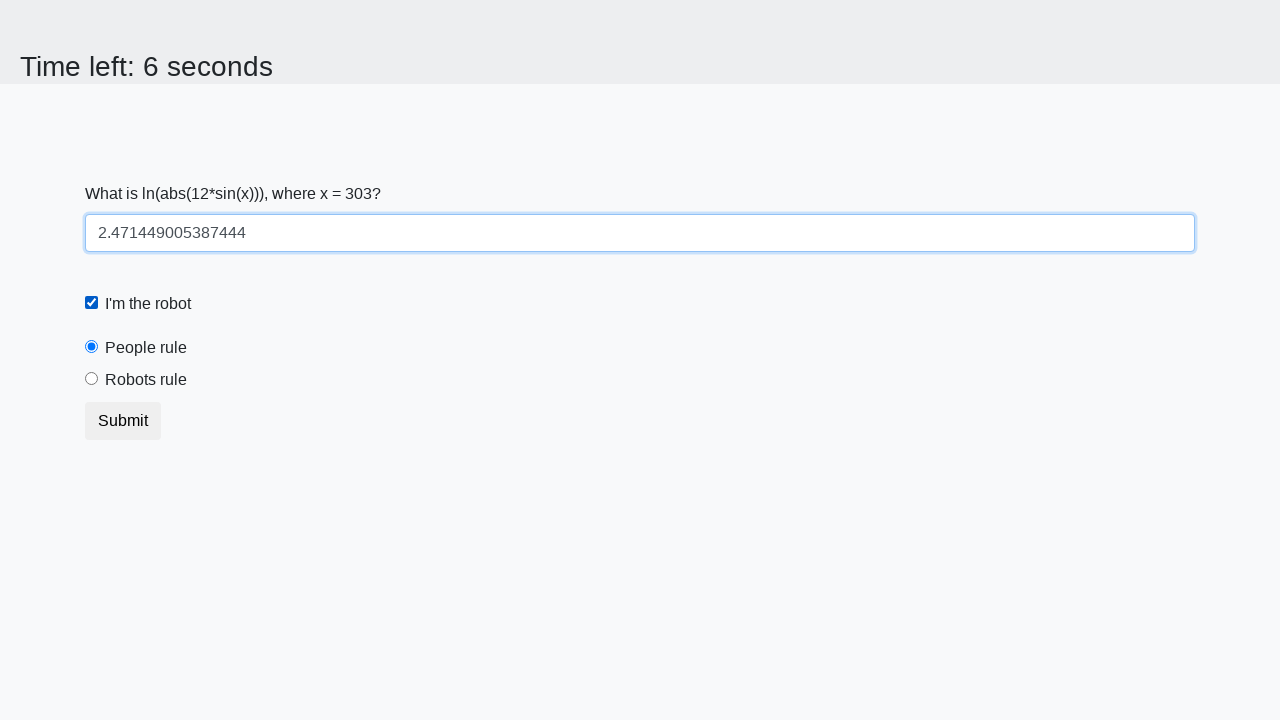

Selected the 'robots rule' radio button at (146, 380) on [for='robotsRule']
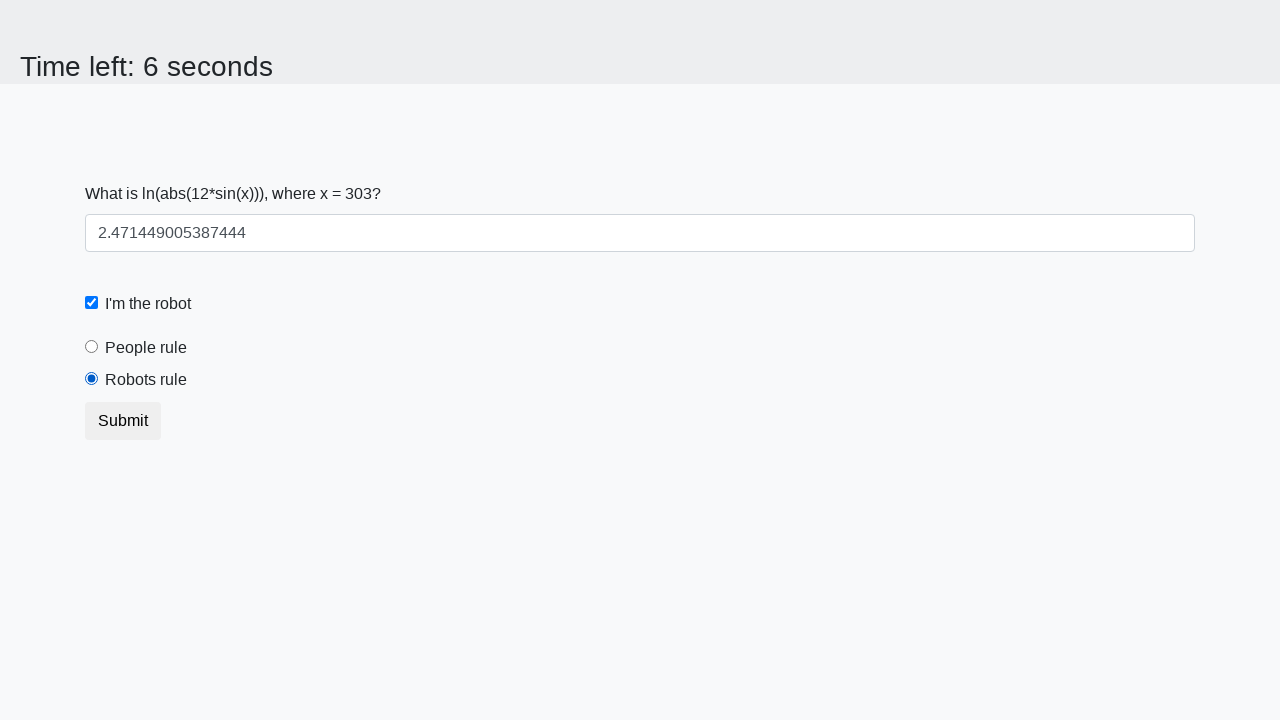

Clicked the submit button to complete the math quiz at (123, 421) on button.btn
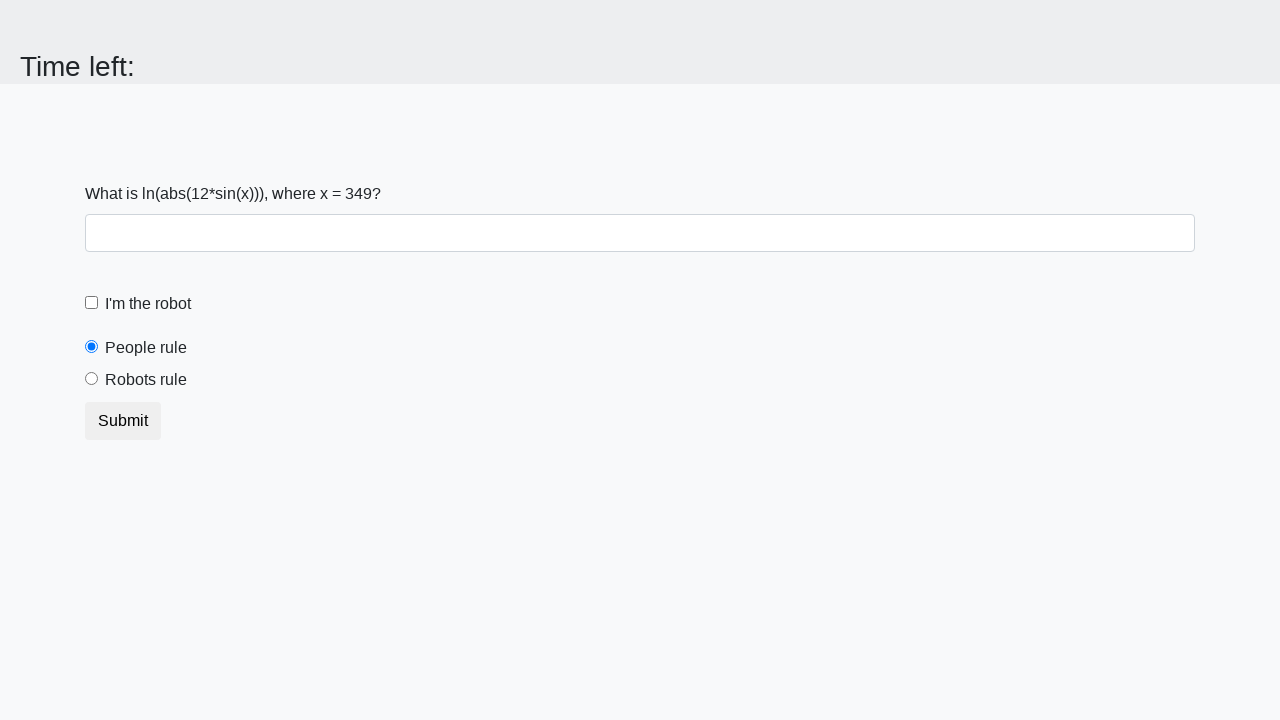

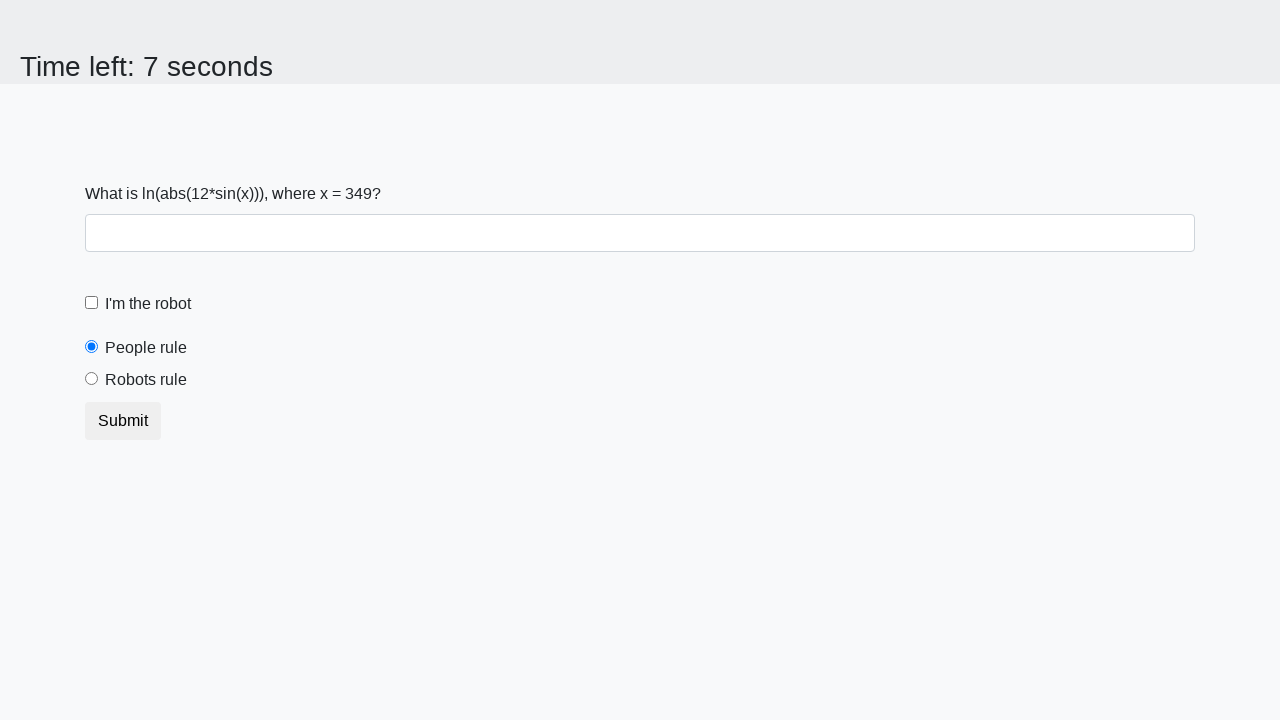